Tests navigation to a CRM page and then to a company logo image URL, verifying the browser navigates correctly to the image resource.

Starting URL: http://alchemy.hguy.co/crm

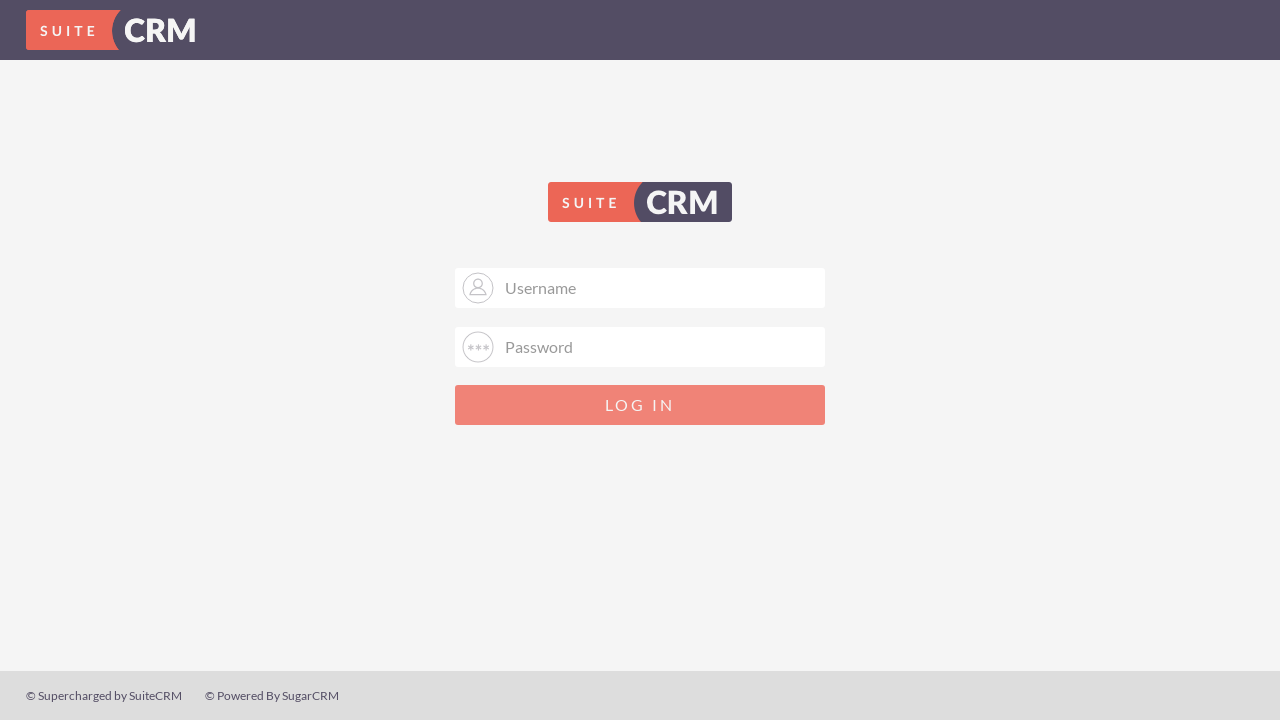

Navigated to company logo image URL
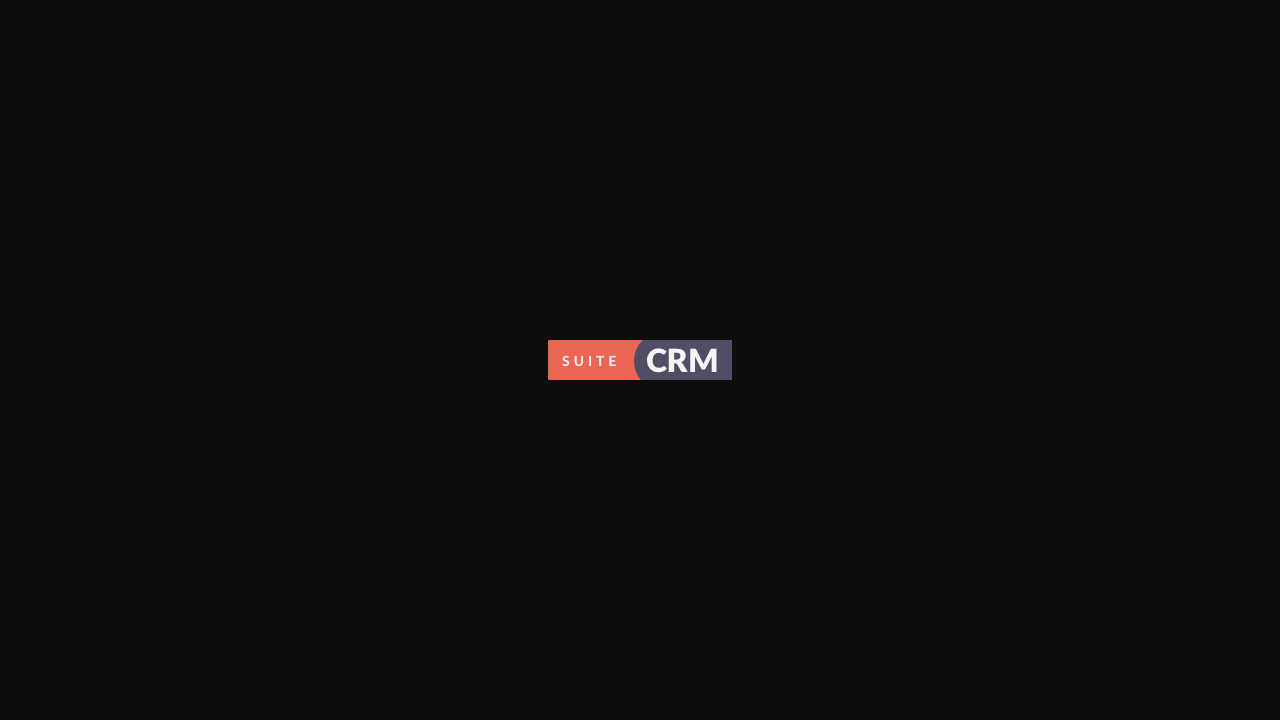

Retrieved current URL: https://alchemy.hguy.co/crm/themes/default/images/company_logo.png?v=cK7kLsY0ftg72ZVHTYUT_g
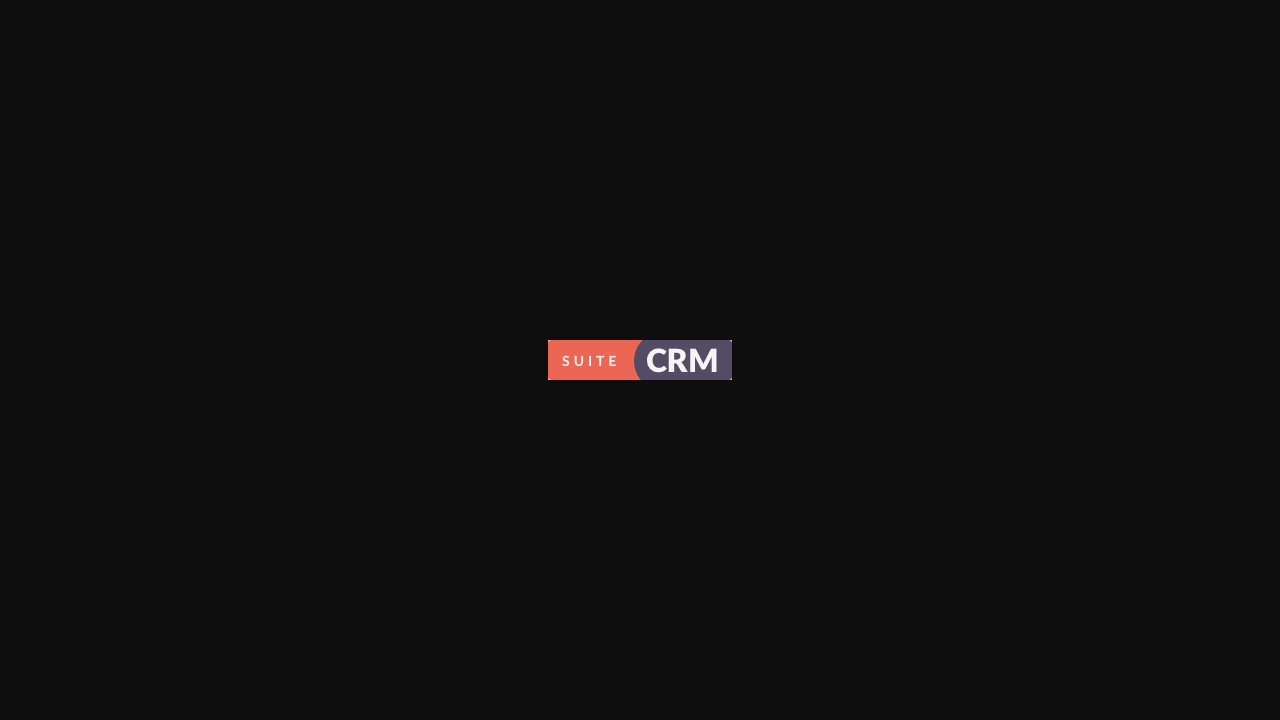

Printed current URL to console
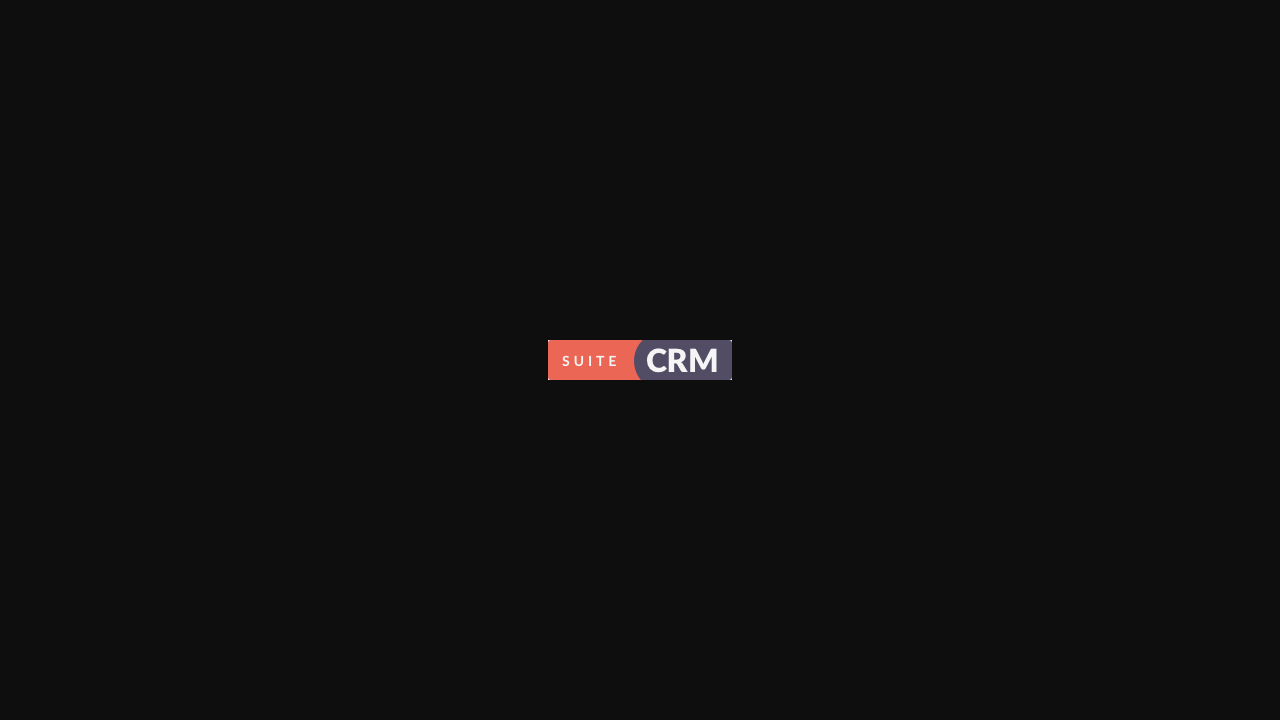

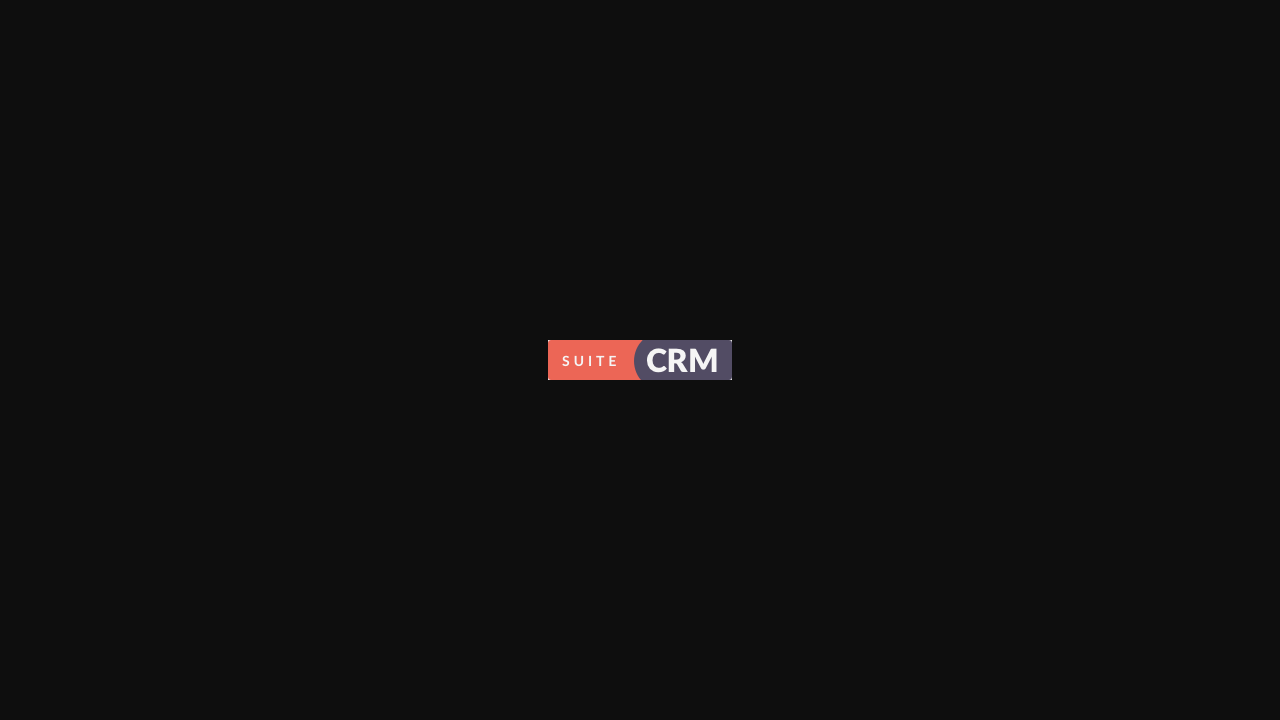